Tests multi-level menu navigation by hovering through nested menu items to reach a sub-sub-item

Starting URL: https://demoqa.com/menu

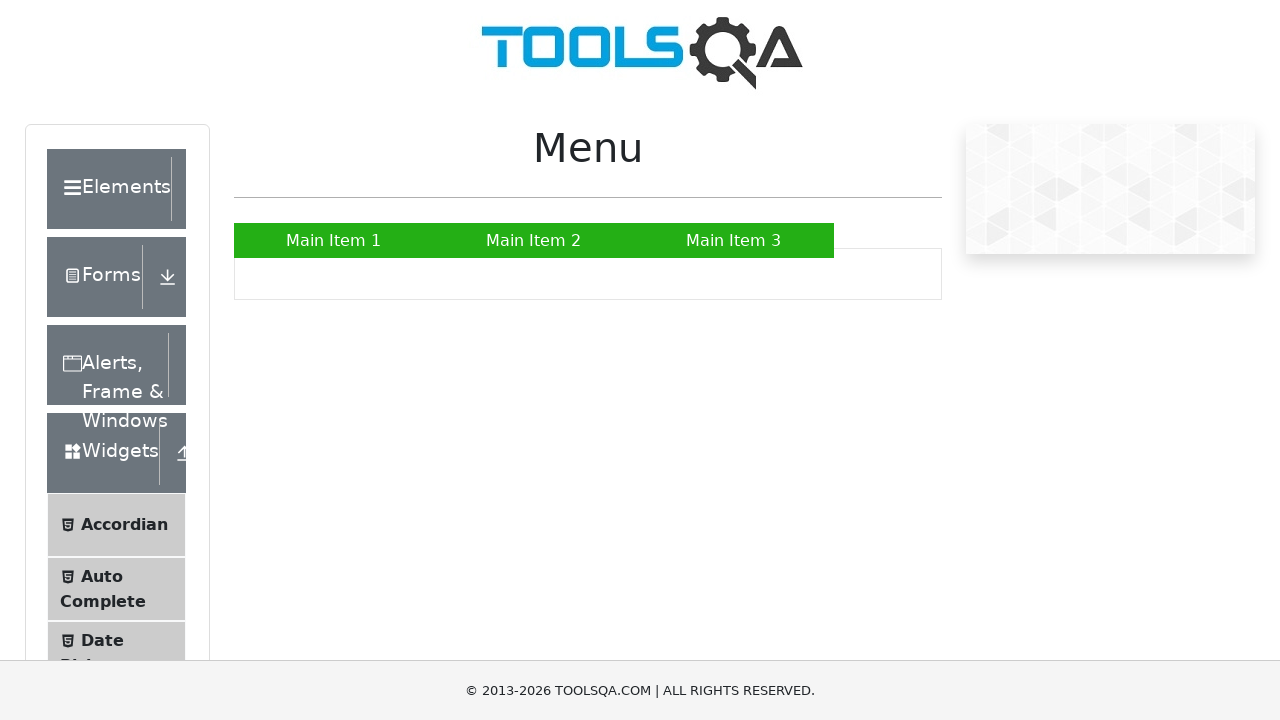

Hovered over Main Item 2 to reveal first-level submenu at (534, 240) on text=Main Item 2
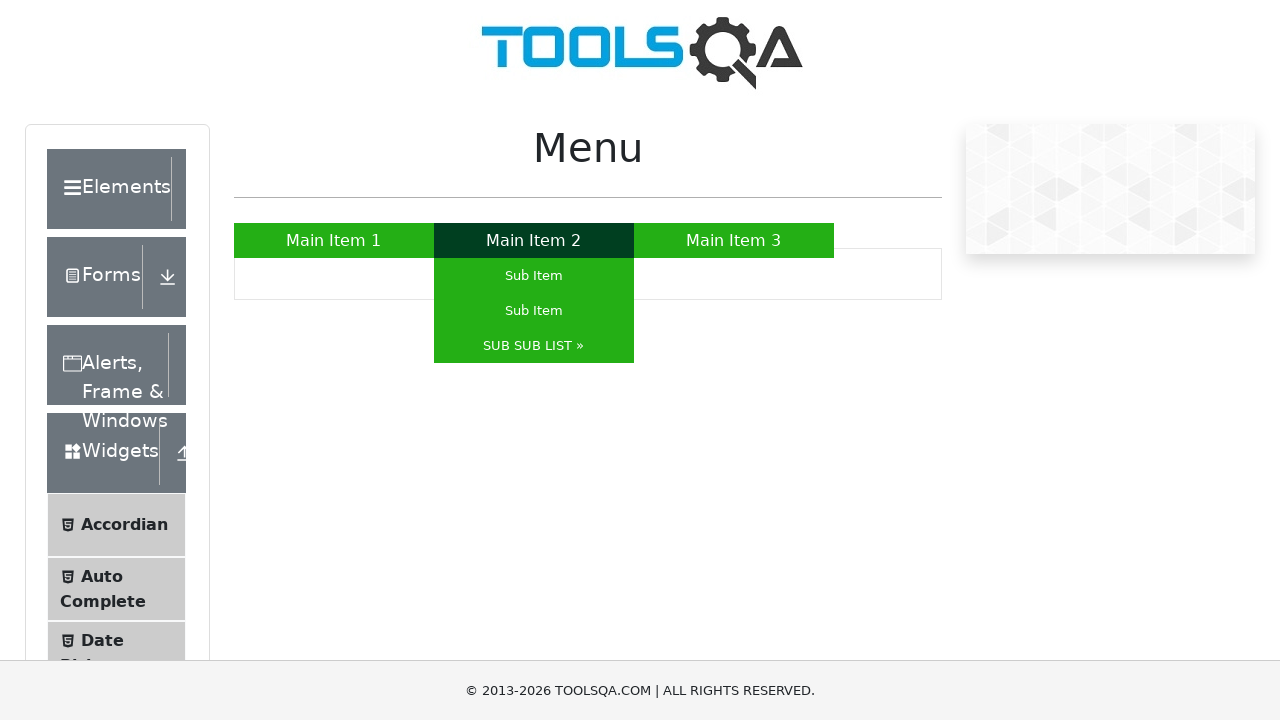

Hovered over SUB SUB LIST to reveal second-level submenu at (534, 346) on text=SUB SUB LIST »
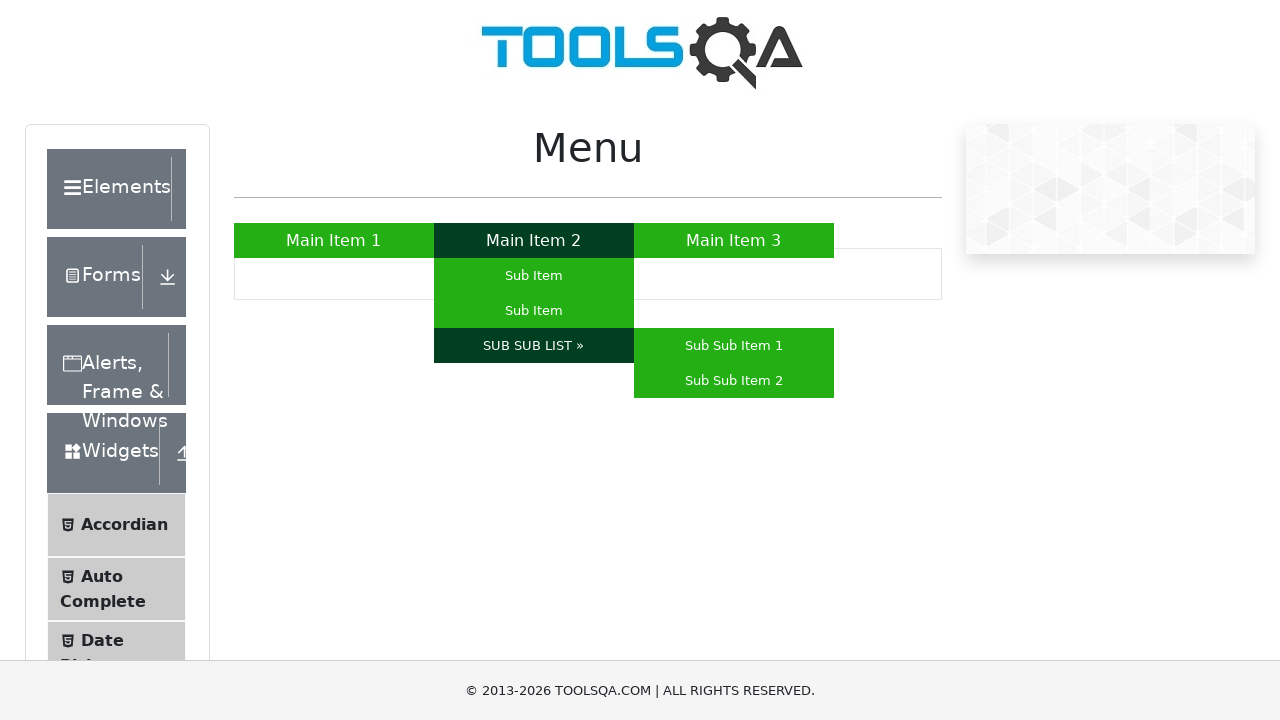

Hovered over Sub Sub Item 1 in the nested menu at (734, 346) on text=Sub Sub Item 1
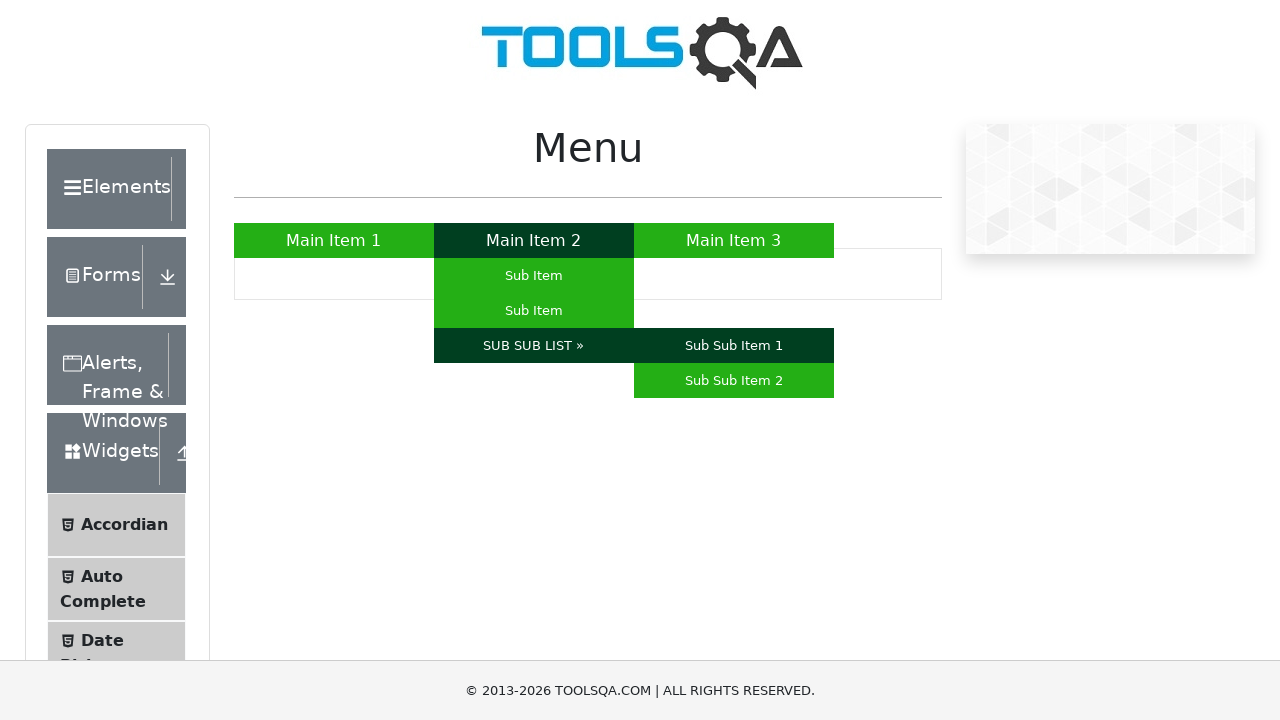

Hovered over Main Item 2 to reveal first-level submenu at (534, 240) on text=Main Item 2
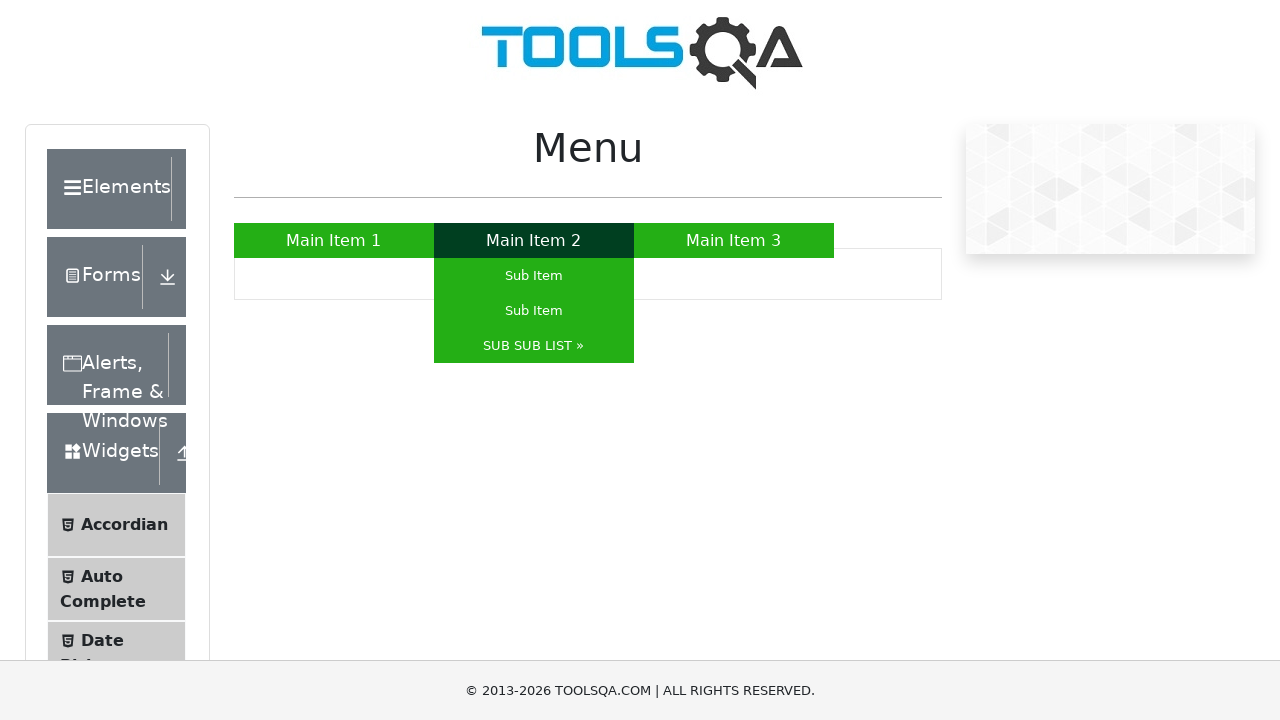

Hovered over SUB SUB LIST to reveal second-level submenu at (534, 346) on text=SUB SUB LIST »
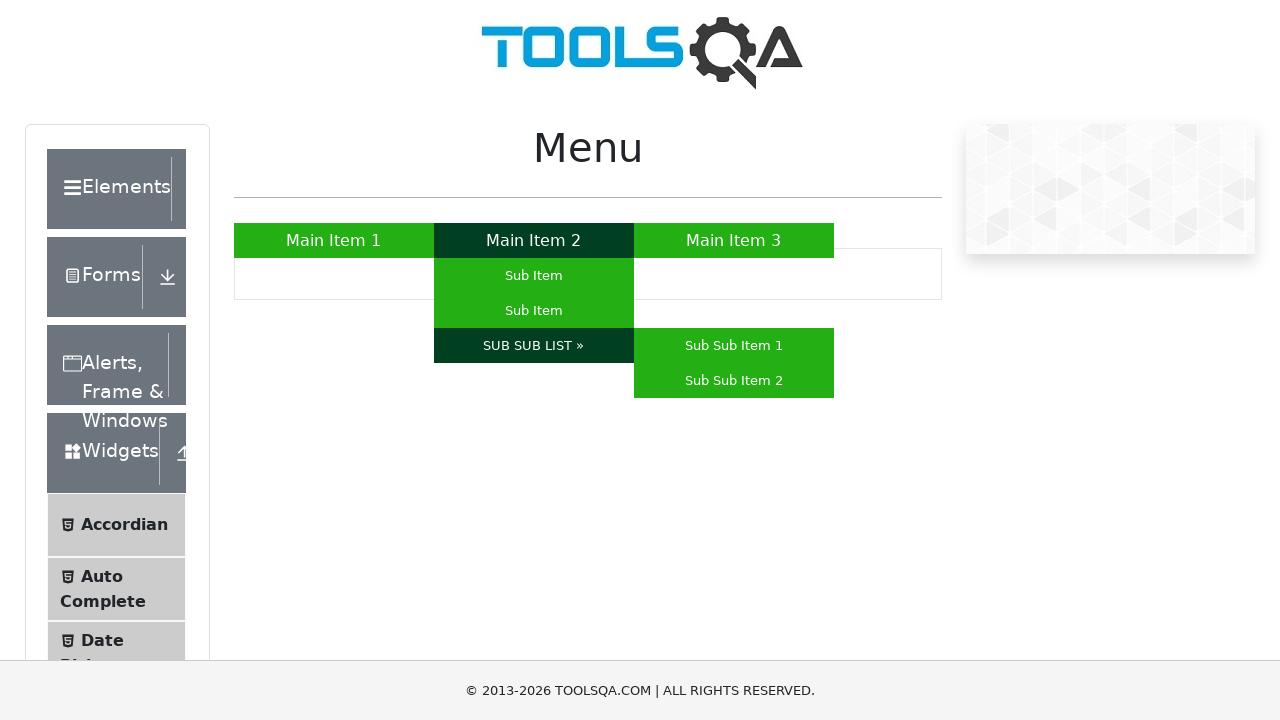

Hovered over Sub Sub Item 1 in the nested menu at (734, 346) on text=Sub Sub Item 1
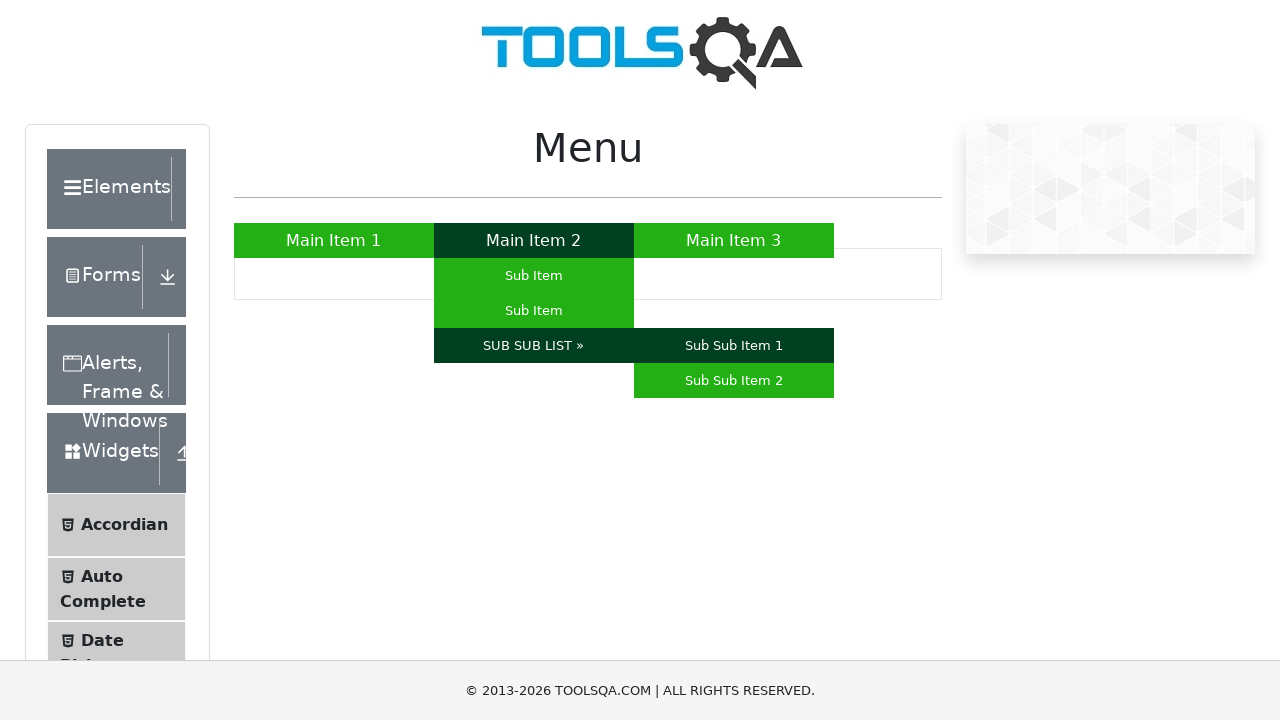

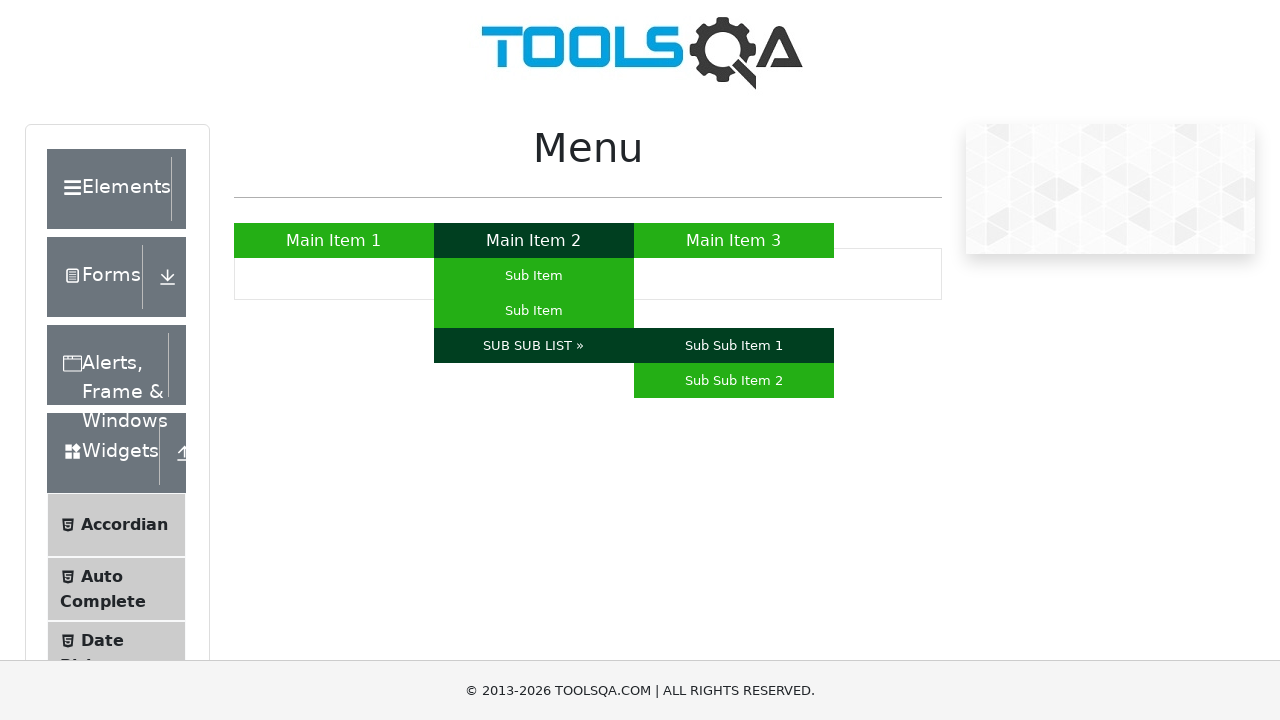